Tests form submission by filling in user details (name, email, addresses) and verifying the submitted data is displayed correctly

Starting URL: https://demoqa.com/text-box

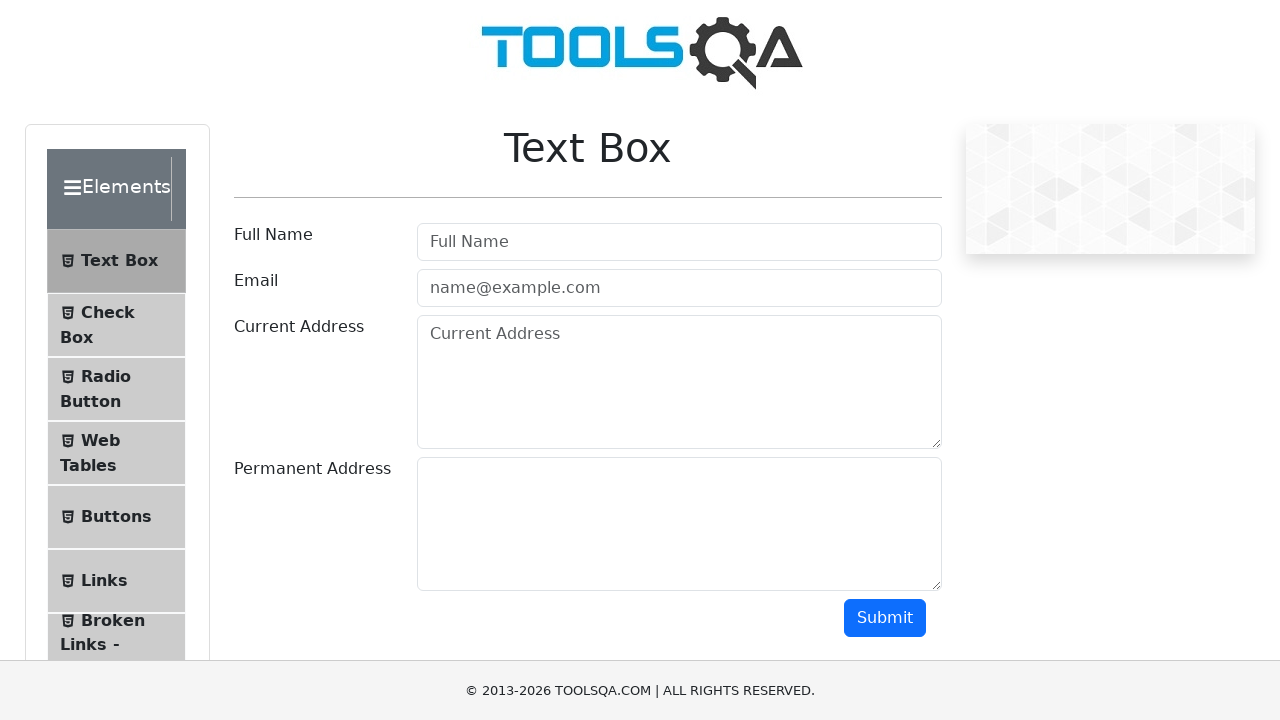

Filled user name field with 'Marcus Johnson' on #userName
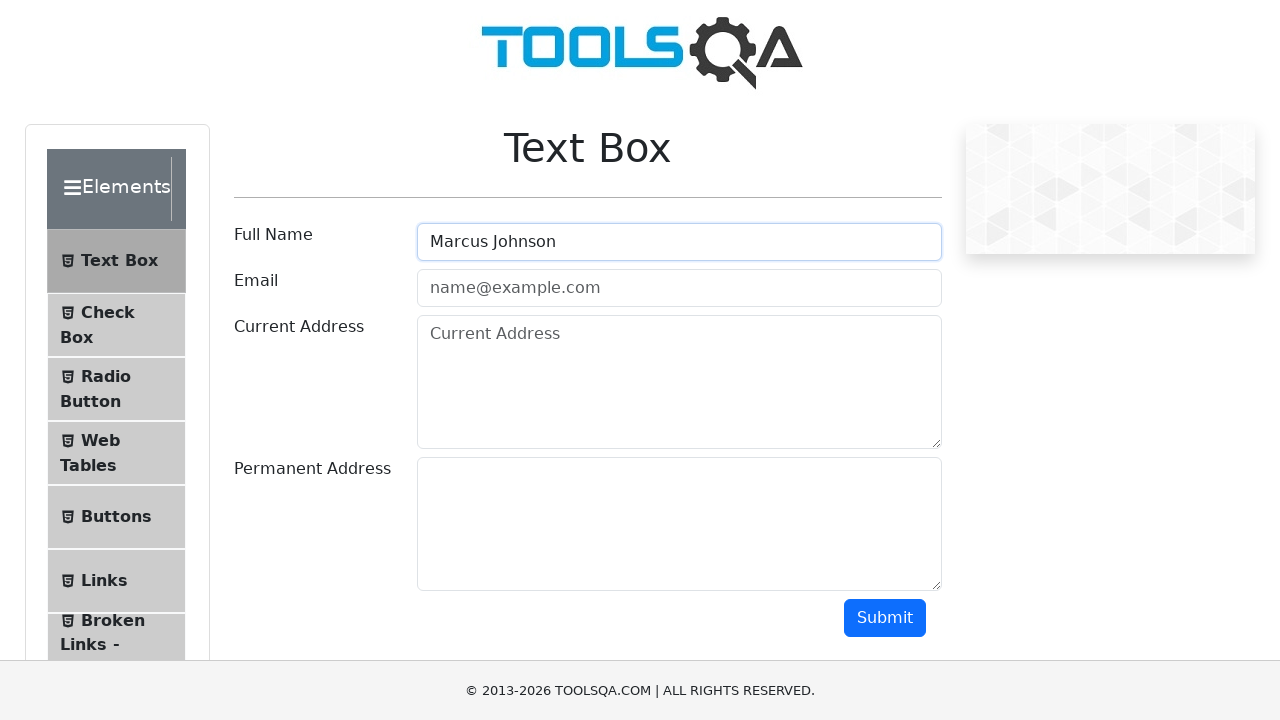

Filled email field with 'marcus.johnson@example.com' on #userEmail
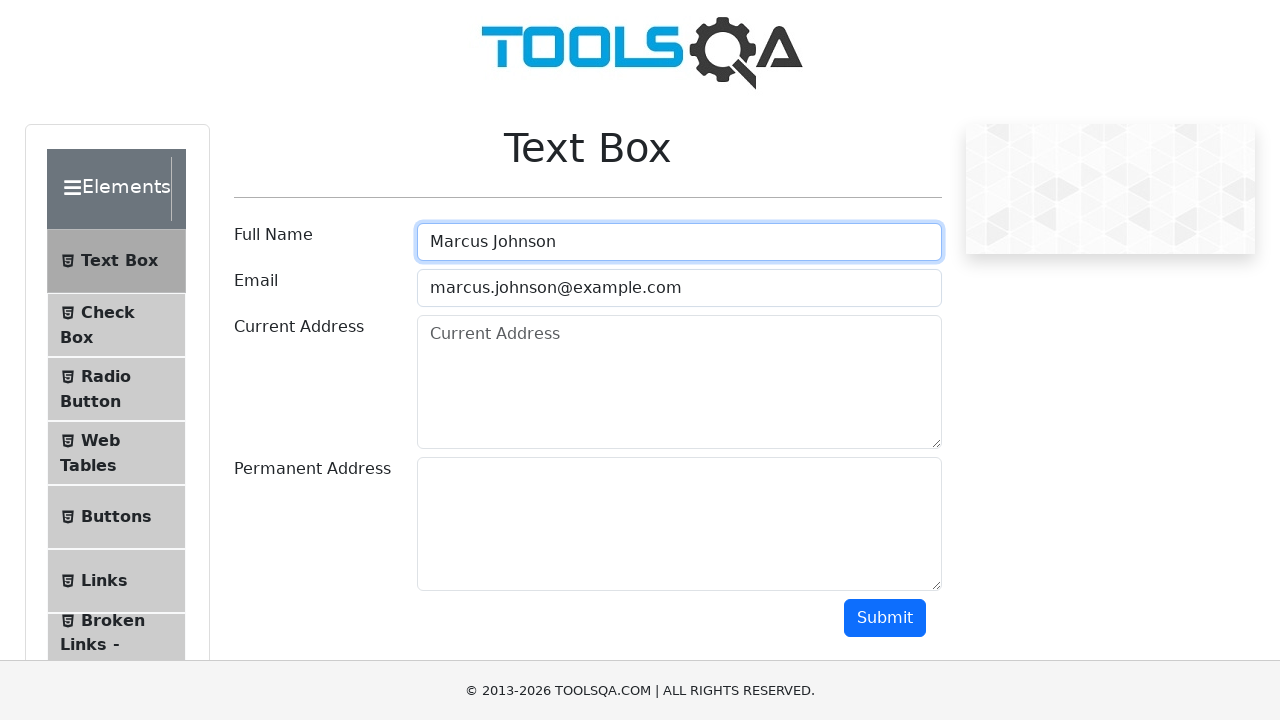

Filled current address field with '123 Oak Street, Austin, TX' on #currentAddress
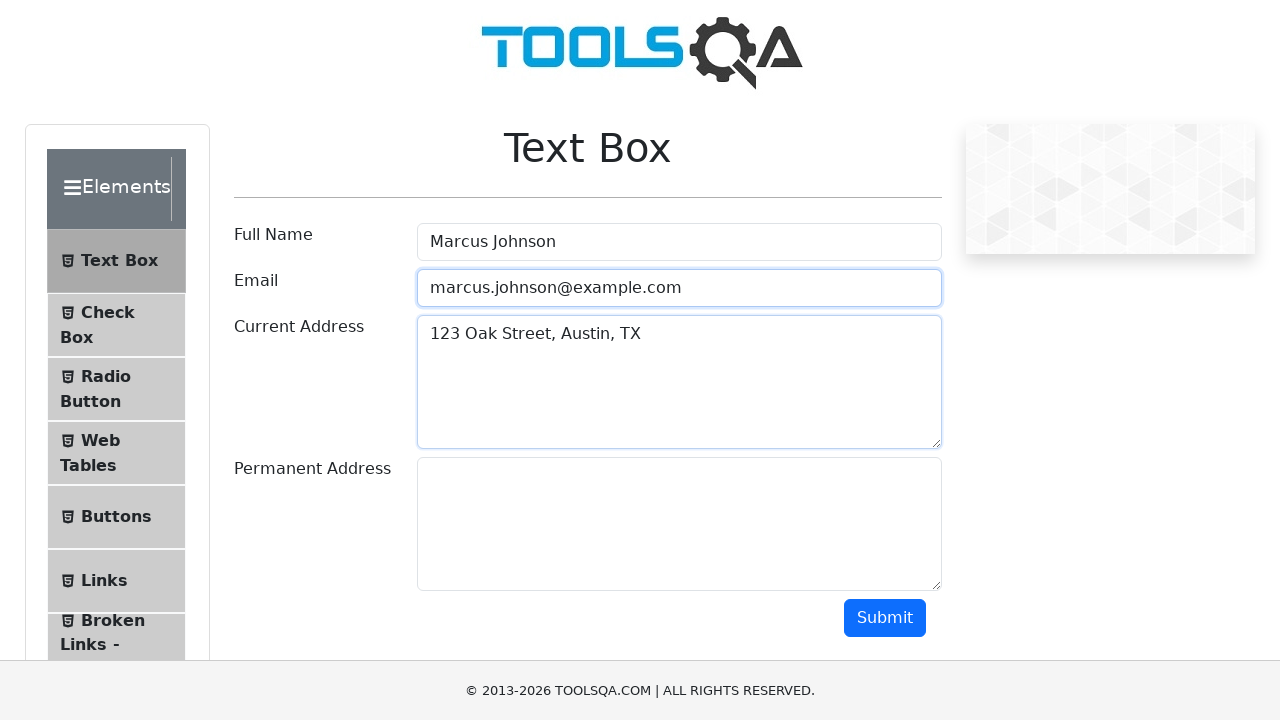

Filled permanent address field with '456 Pine Avenue, Dallas, TX' on #permanentAddress
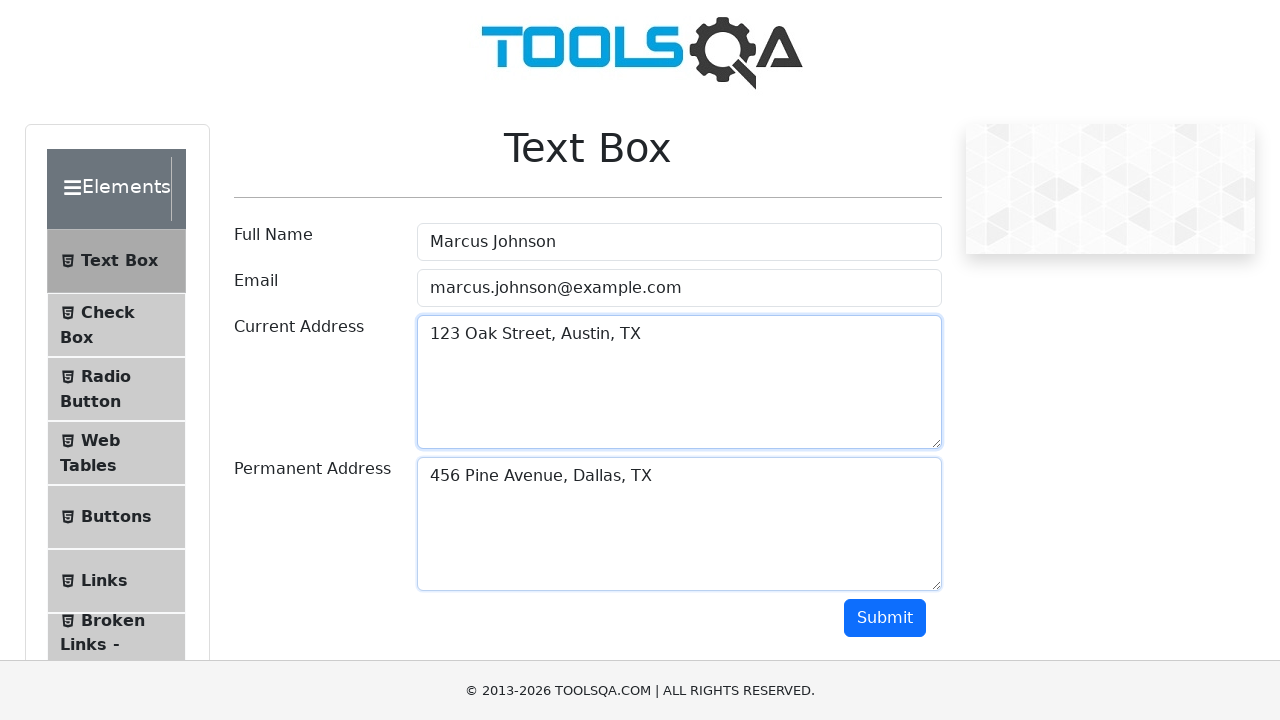

Scrolled down 350 pixels to reveal submit button
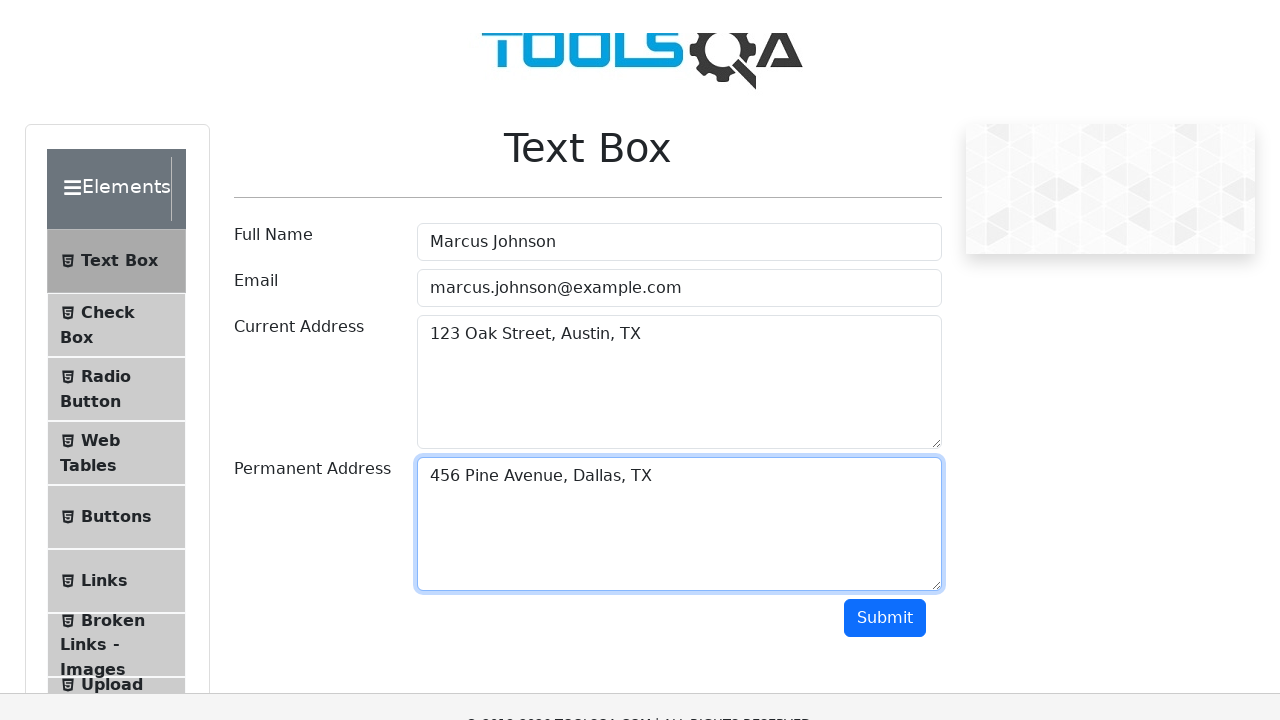

Clicked submit button to submit form at (885, 268) on #submit
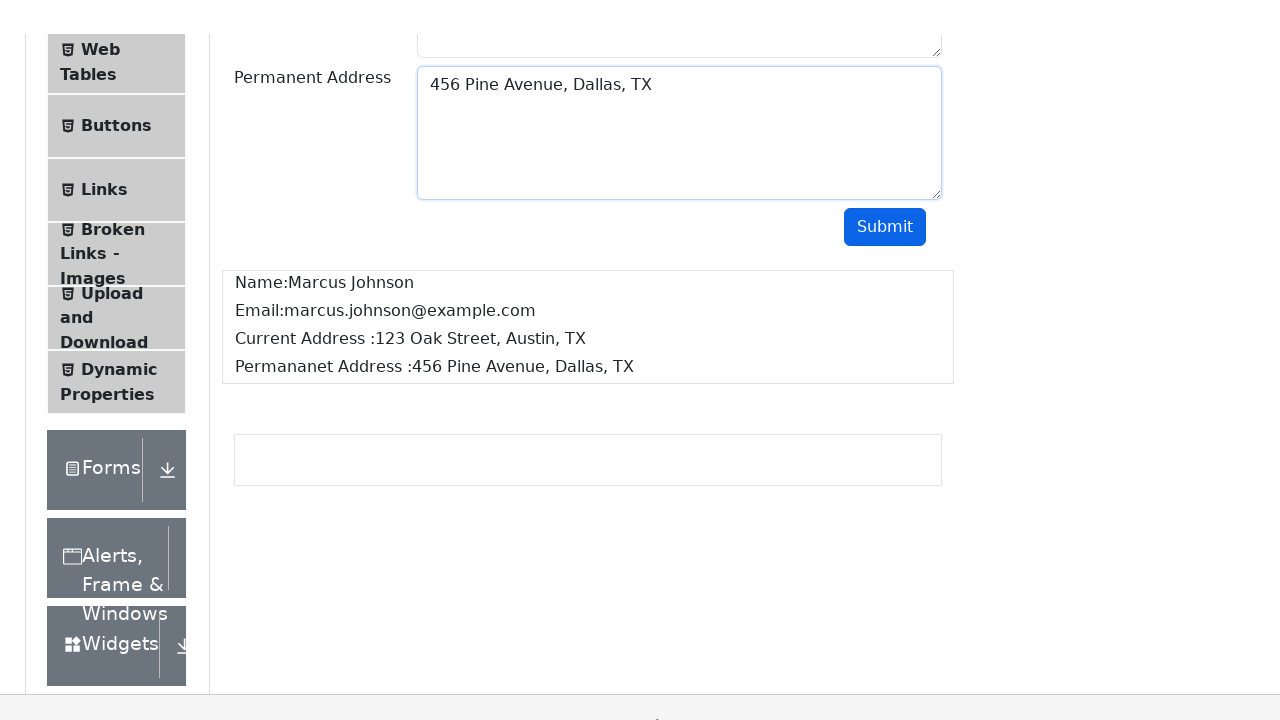

Waited for submitted data name field to appear
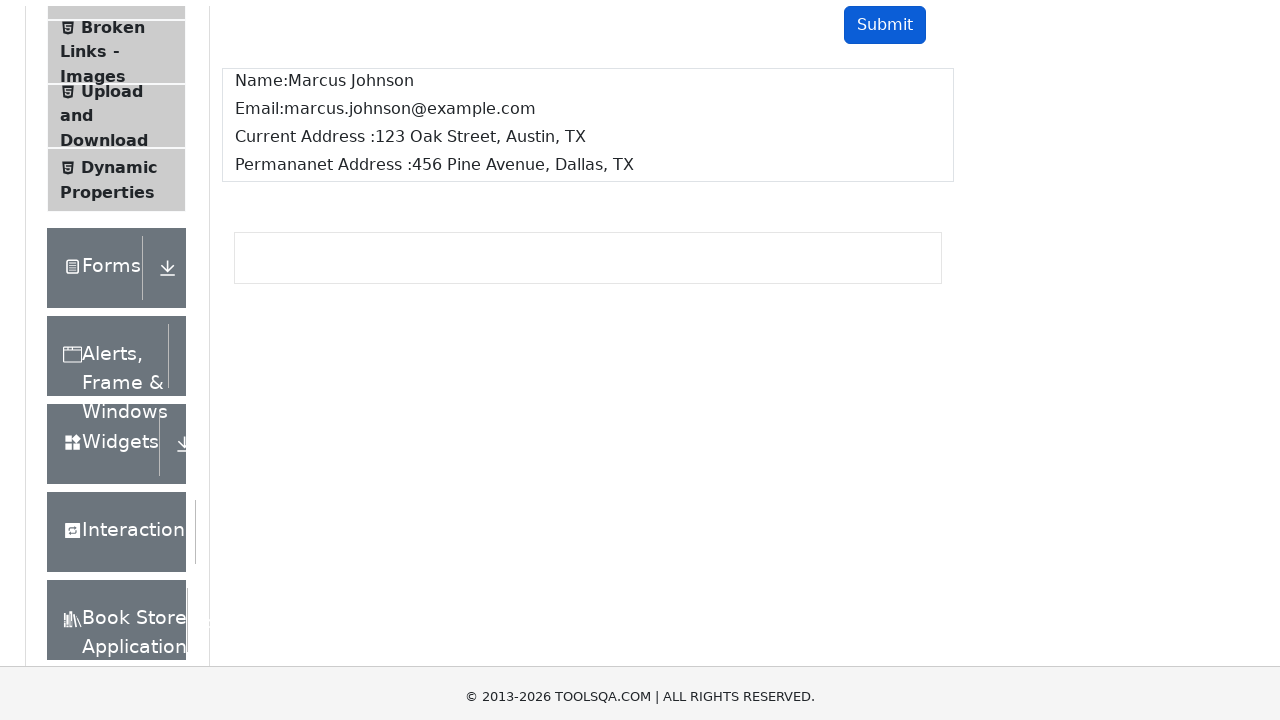

Retrieved submitted name output from page
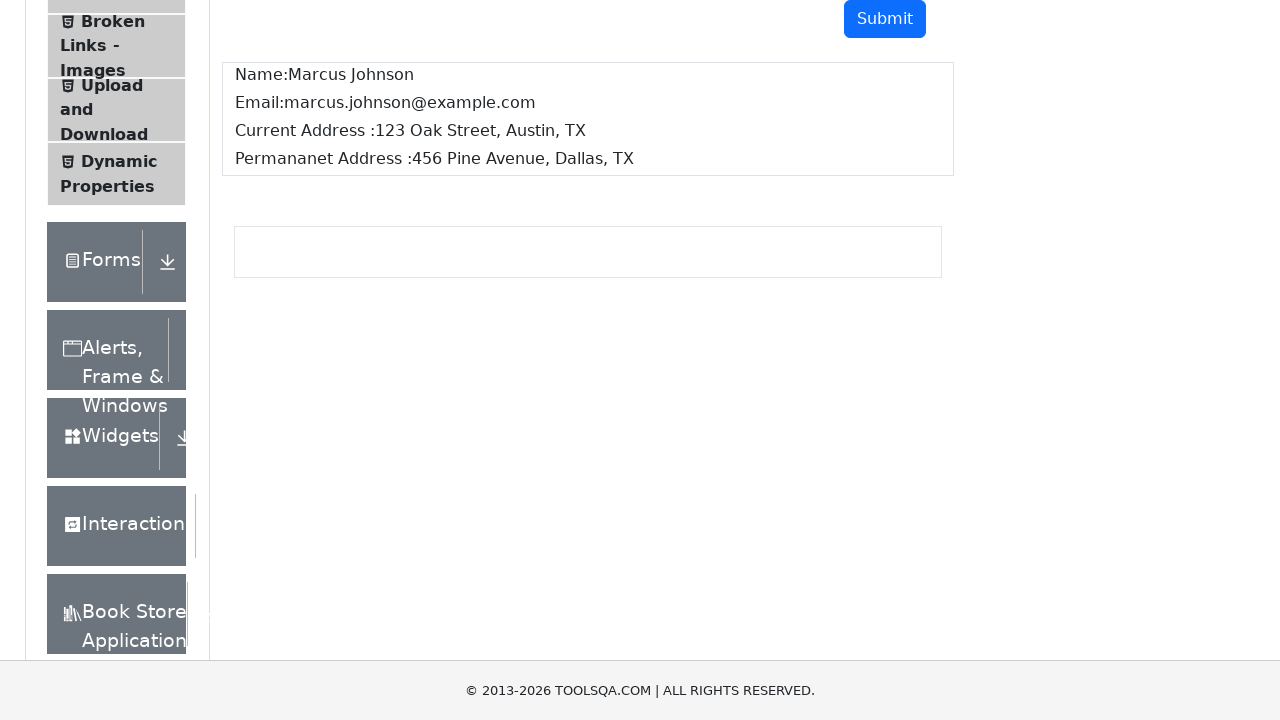

Verified that 'Johnson' is present in submitted name output
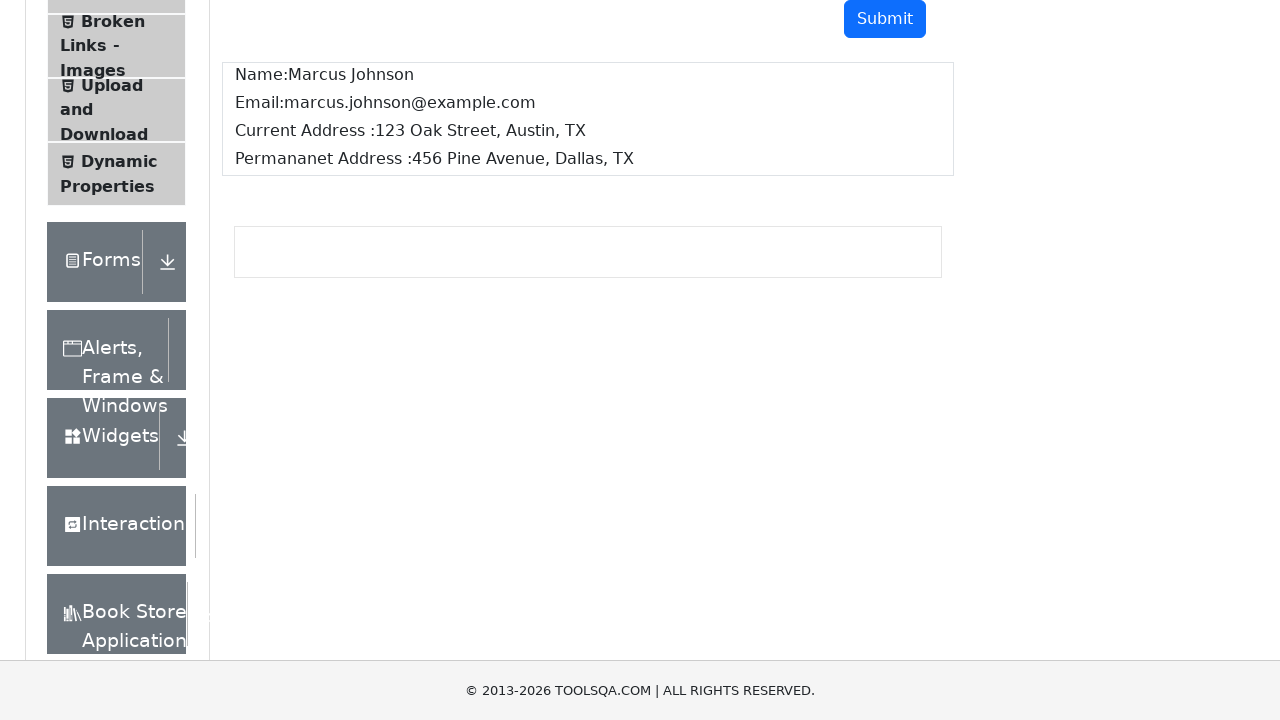

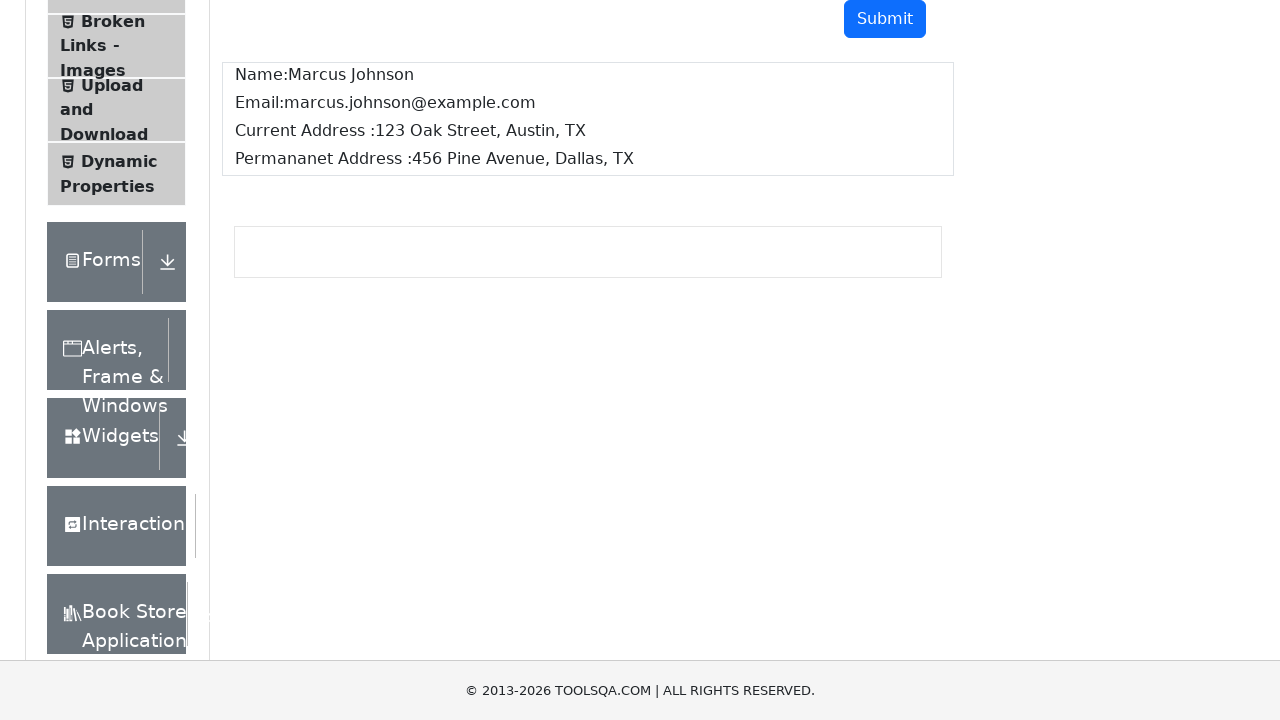